Simple browser automation test that navigates to the SEAT car manufacturer website and refreshes the page after a short wait.

Starting URL: https://www.seat.es/

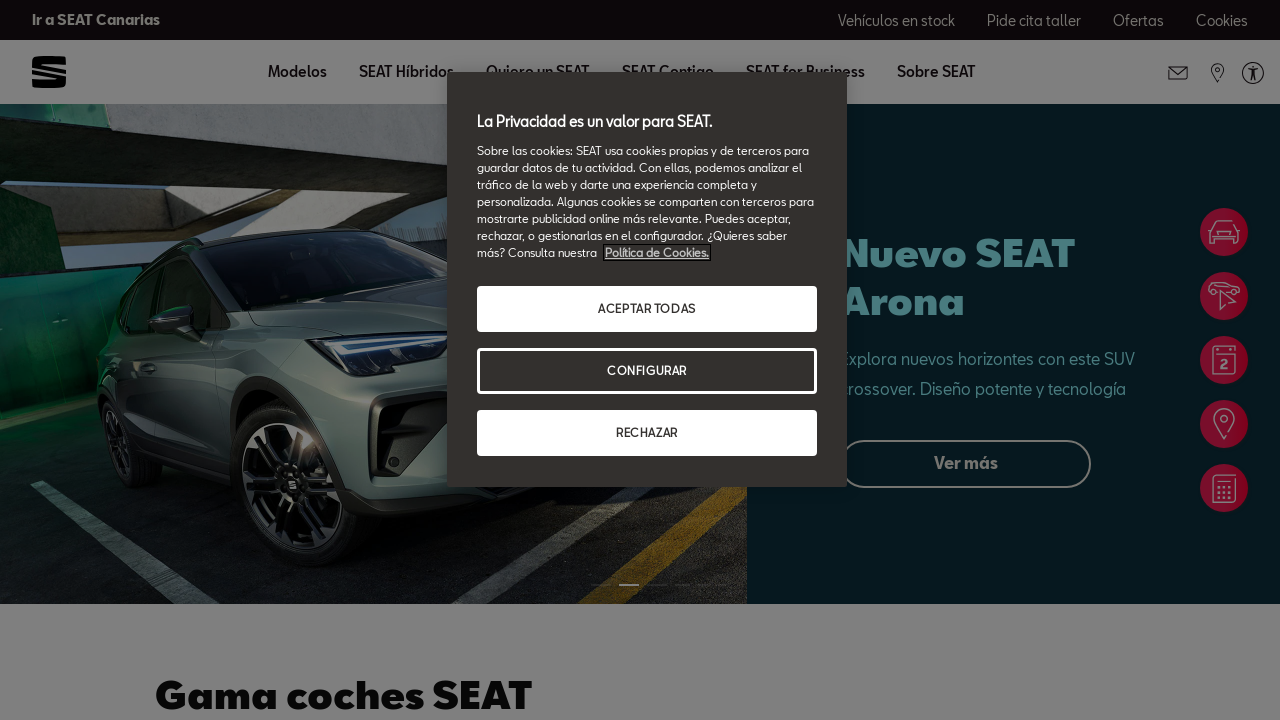

Waited for page to load (domcontentloaded state)
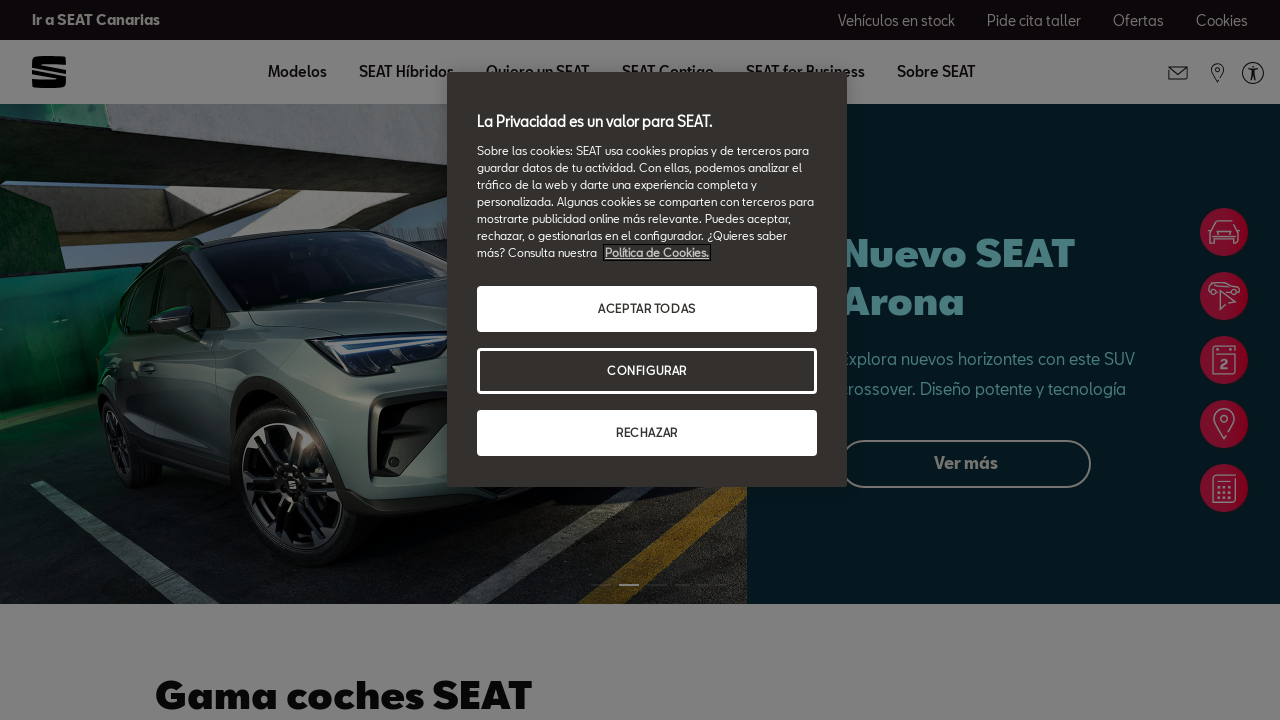

Refreshed the page
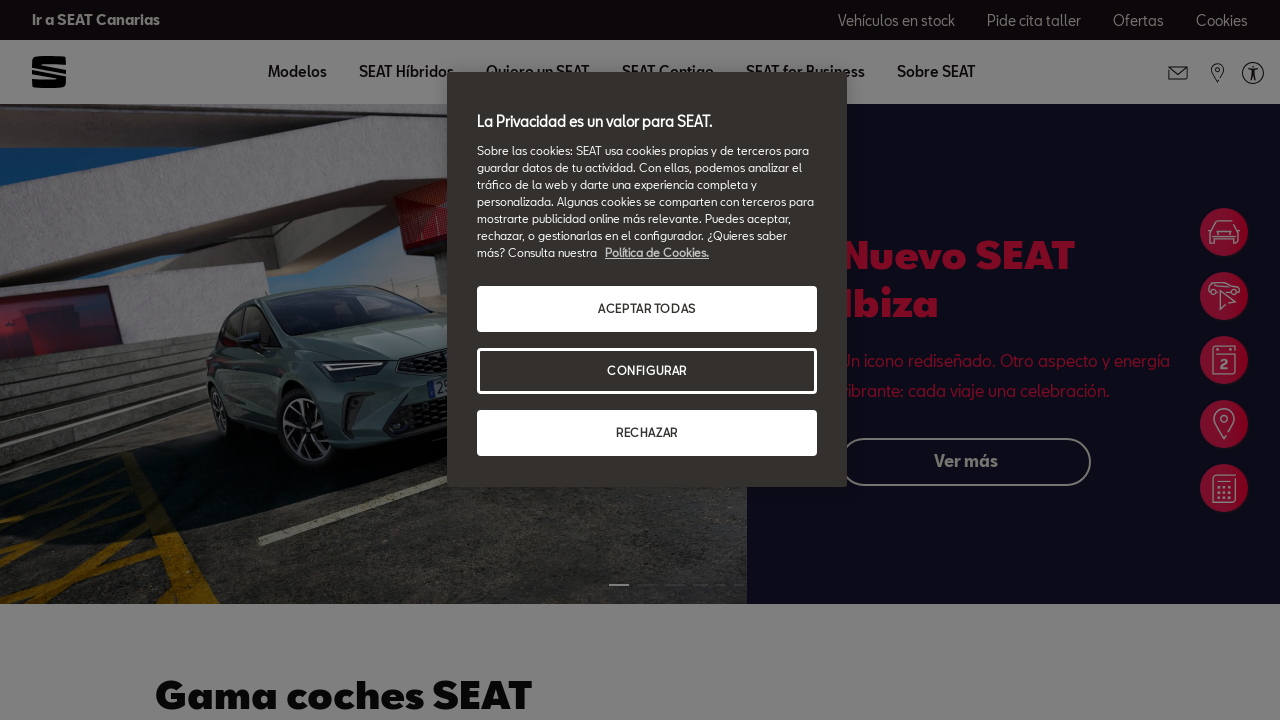

Waited for page to load again after refresh (domcontentloaded state)
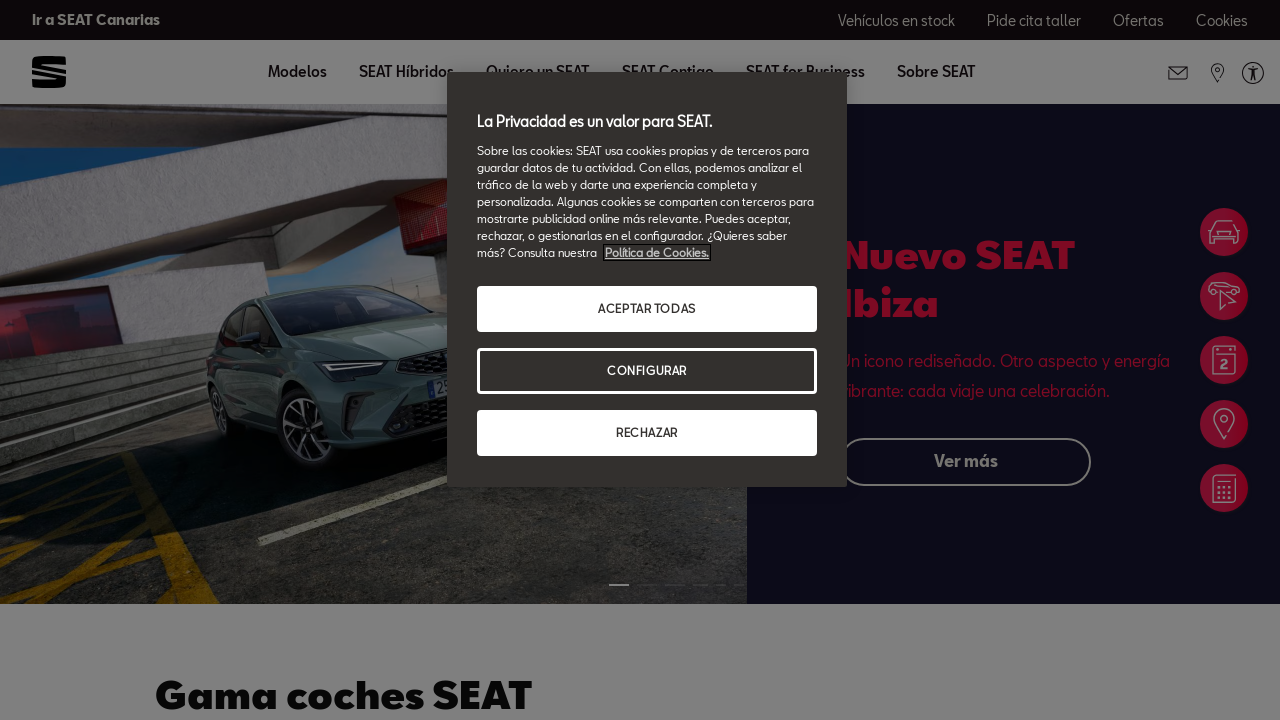

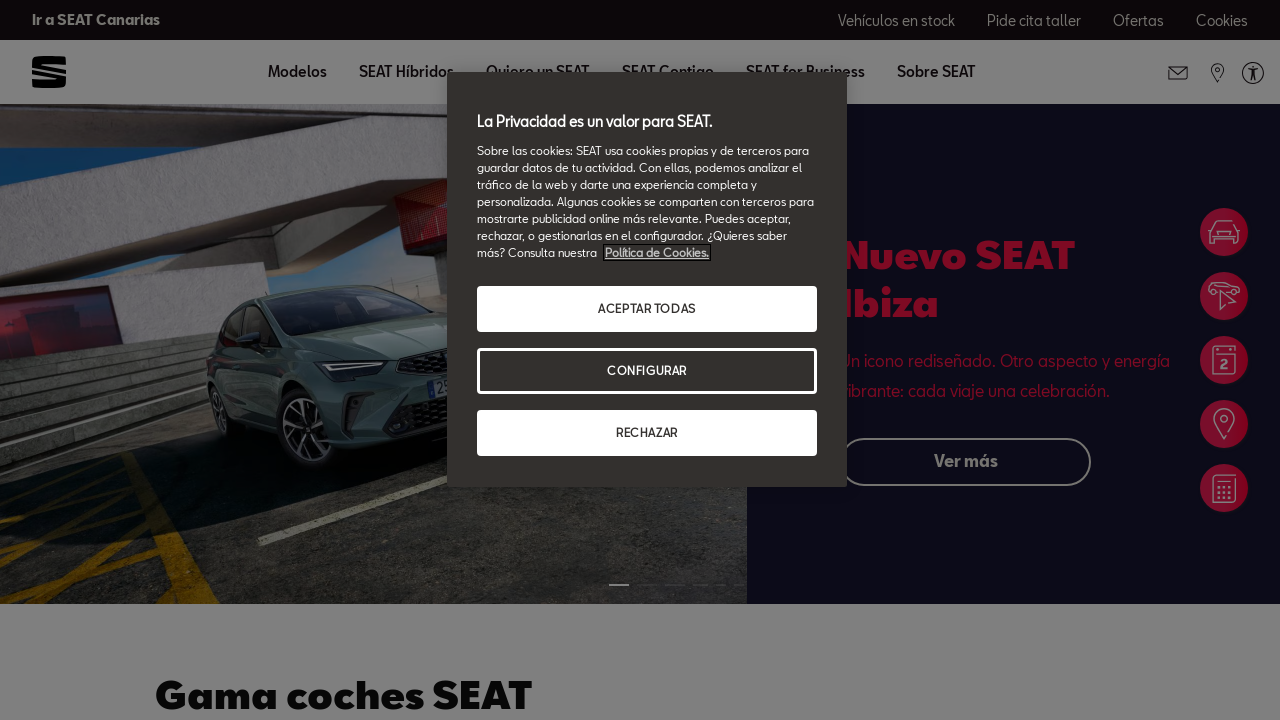